Tests a web form by filling in a text field and submitting, then verifies the success message

Starting URL: https://www.selenium.dev/selenium/web/web-form.html

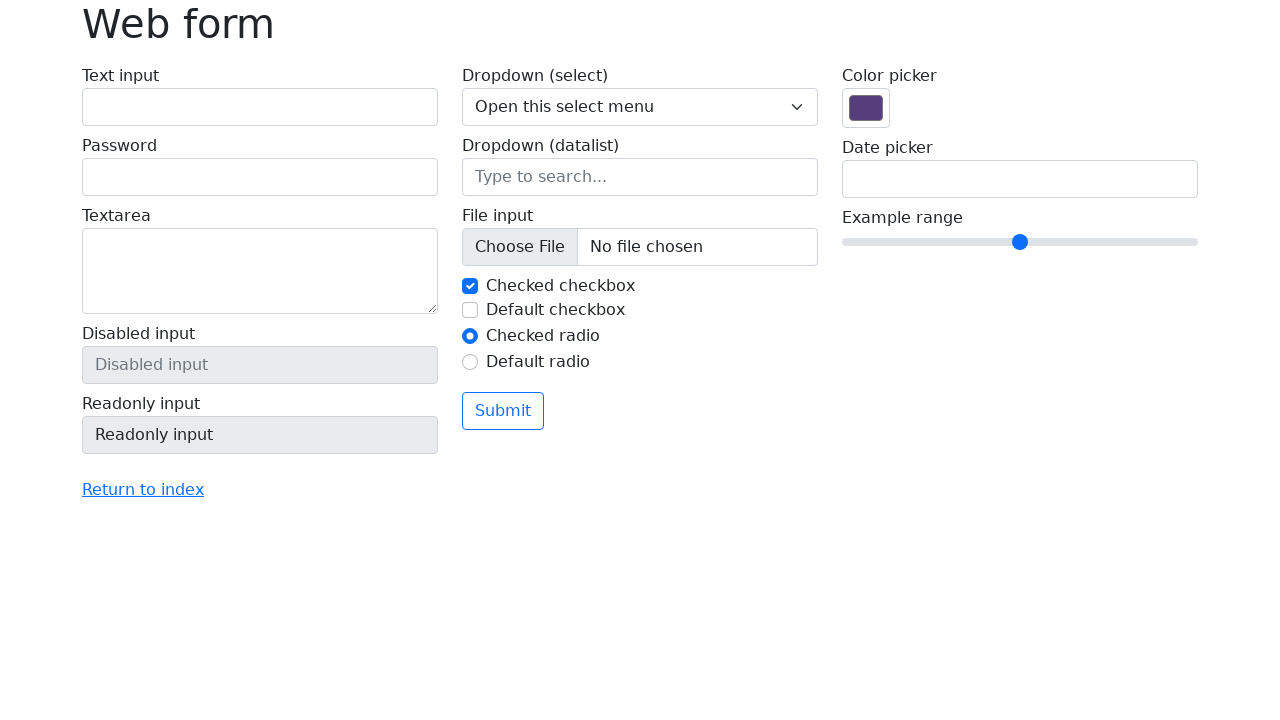

Navigated to Selenium web form page
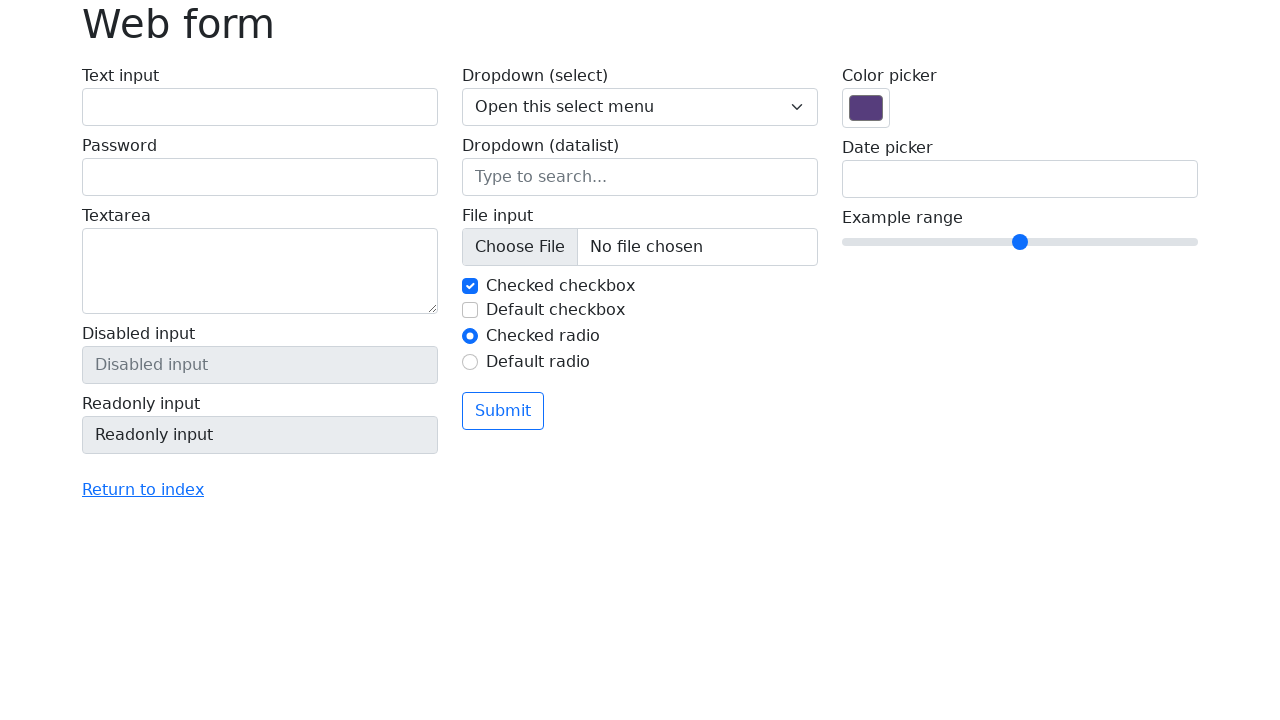

Filled text field with 'Selenium' on input[name='my-text']
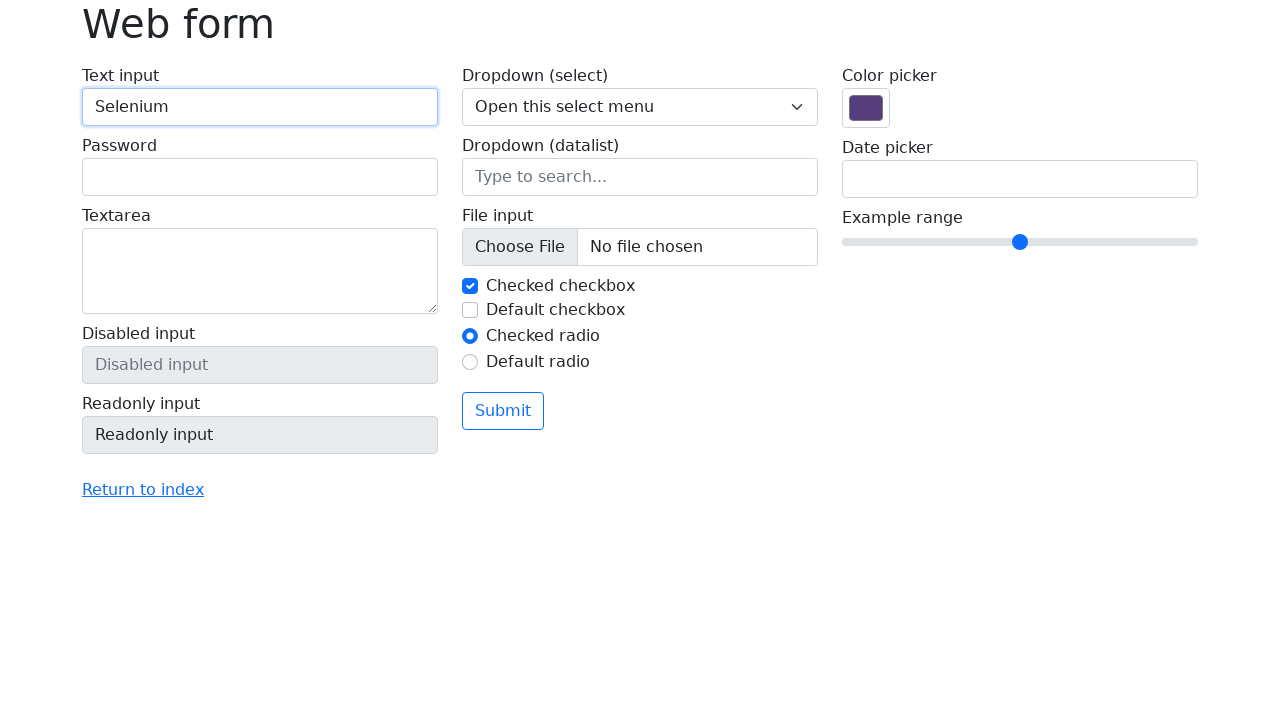

Clicked submit button at (503, 411) on button
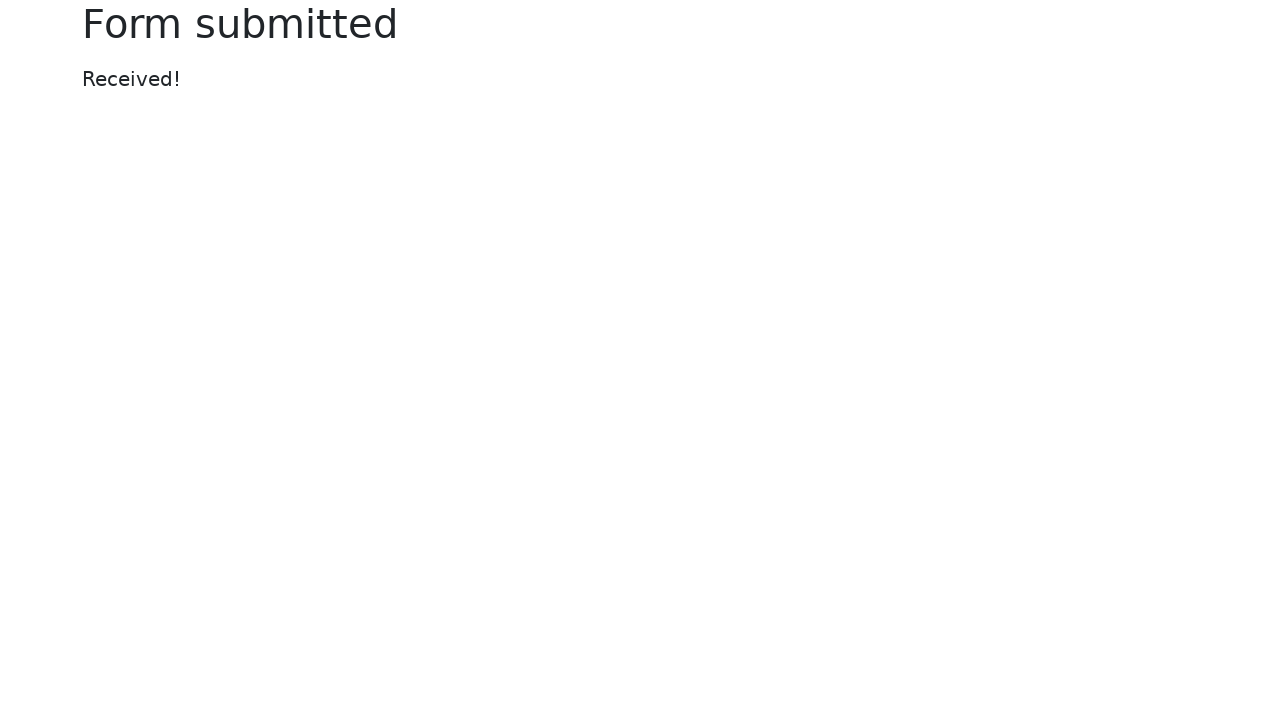

Success message element appeared
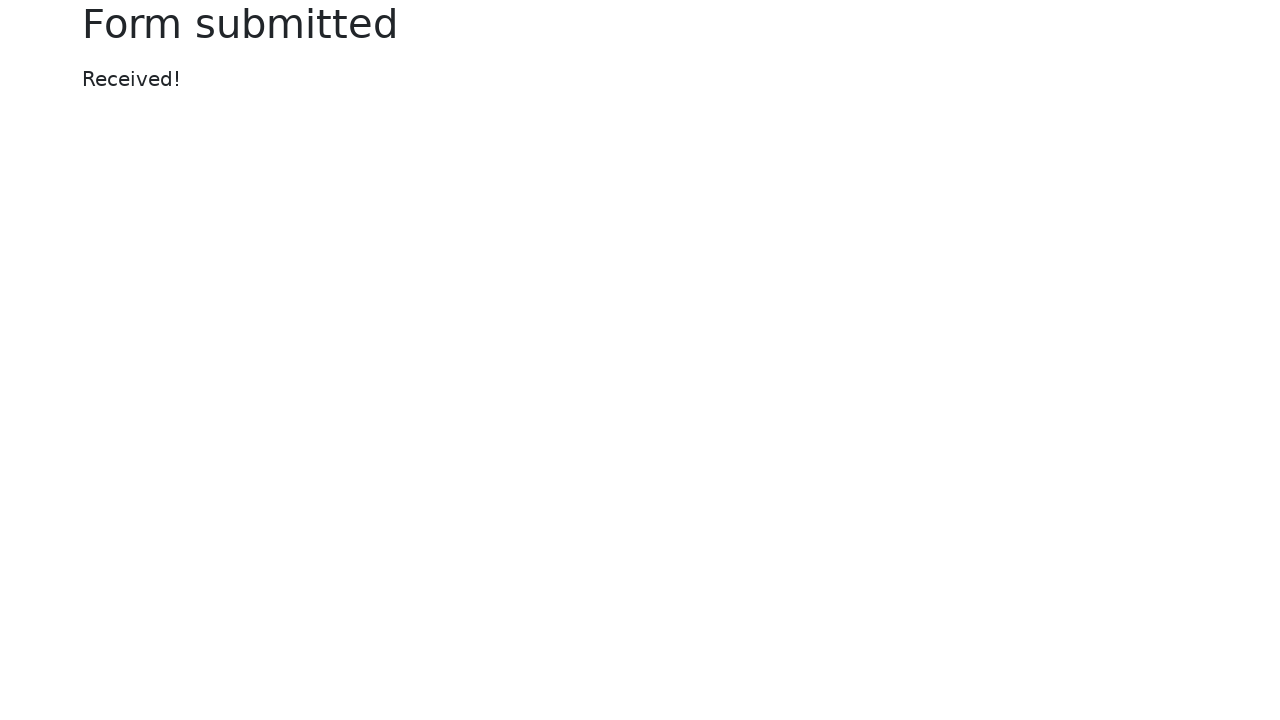

Located success message element
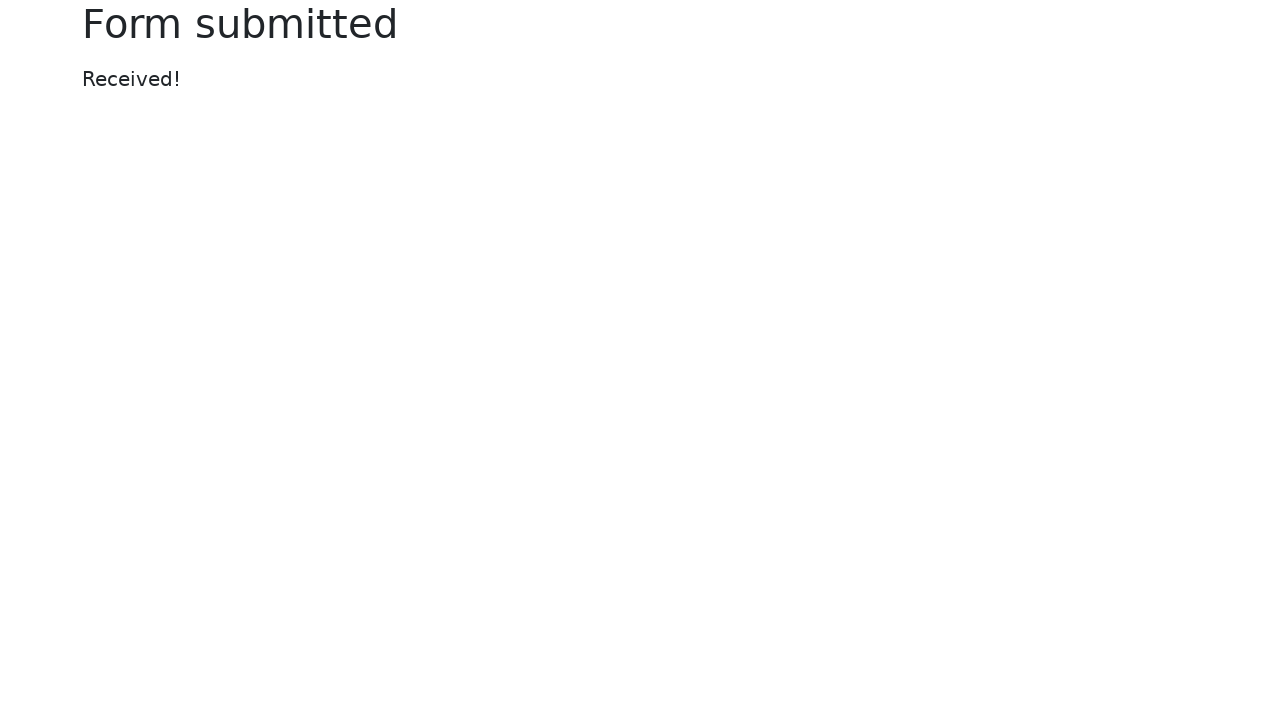

Verified success message contains 'Received!'
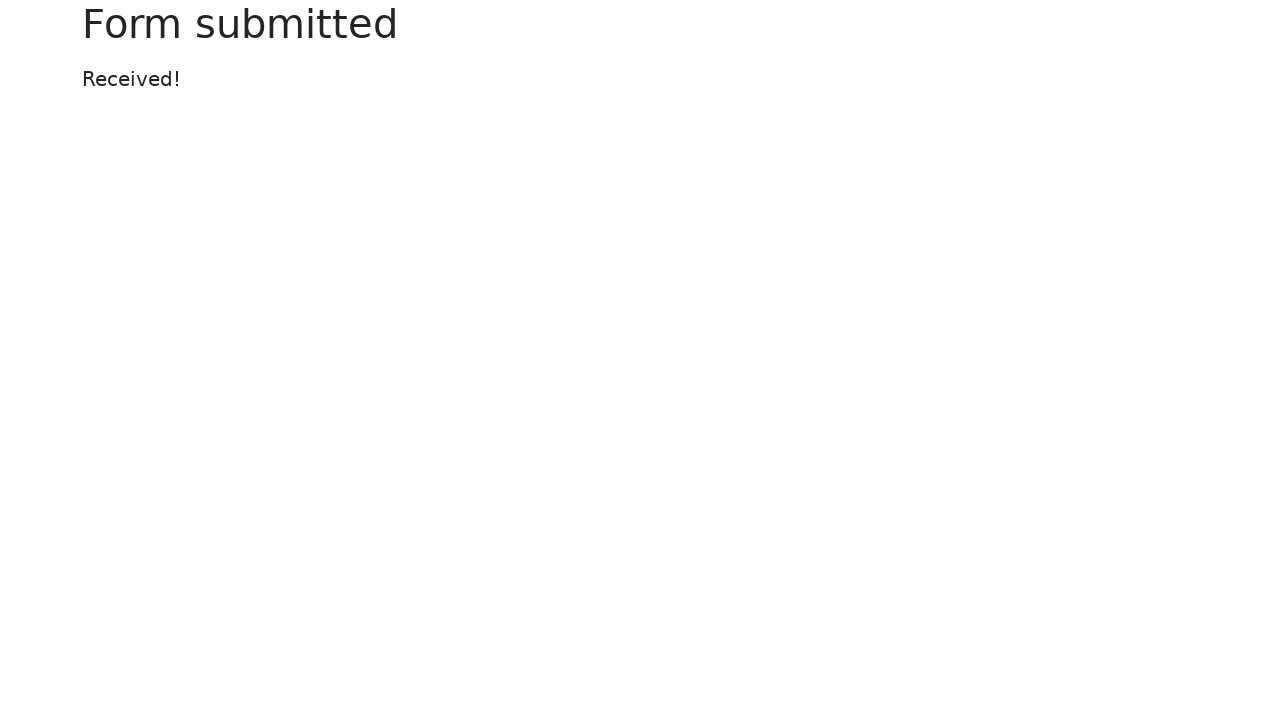

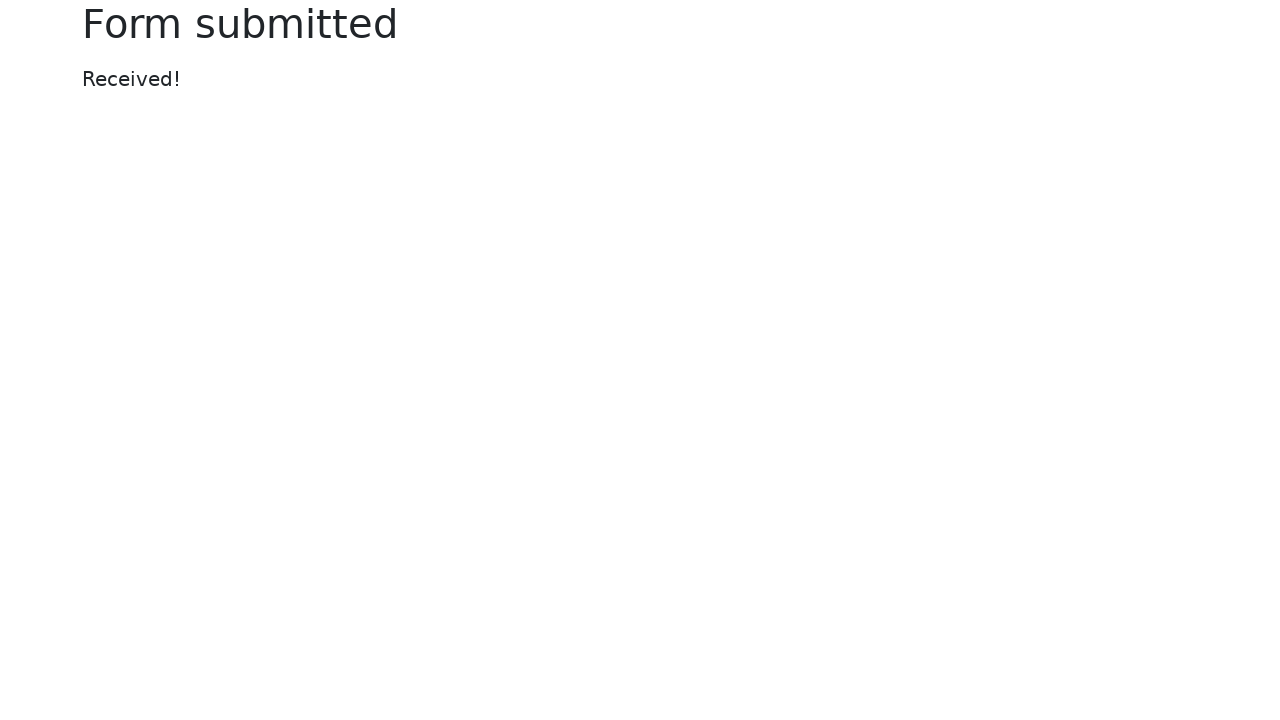